Tests the A/B Testing page by clicking on the A/B Testing link from the main page and verifying that the resulting page contains expected text about split testing.

Starting URL: https://the-internet.herokuapp.com/

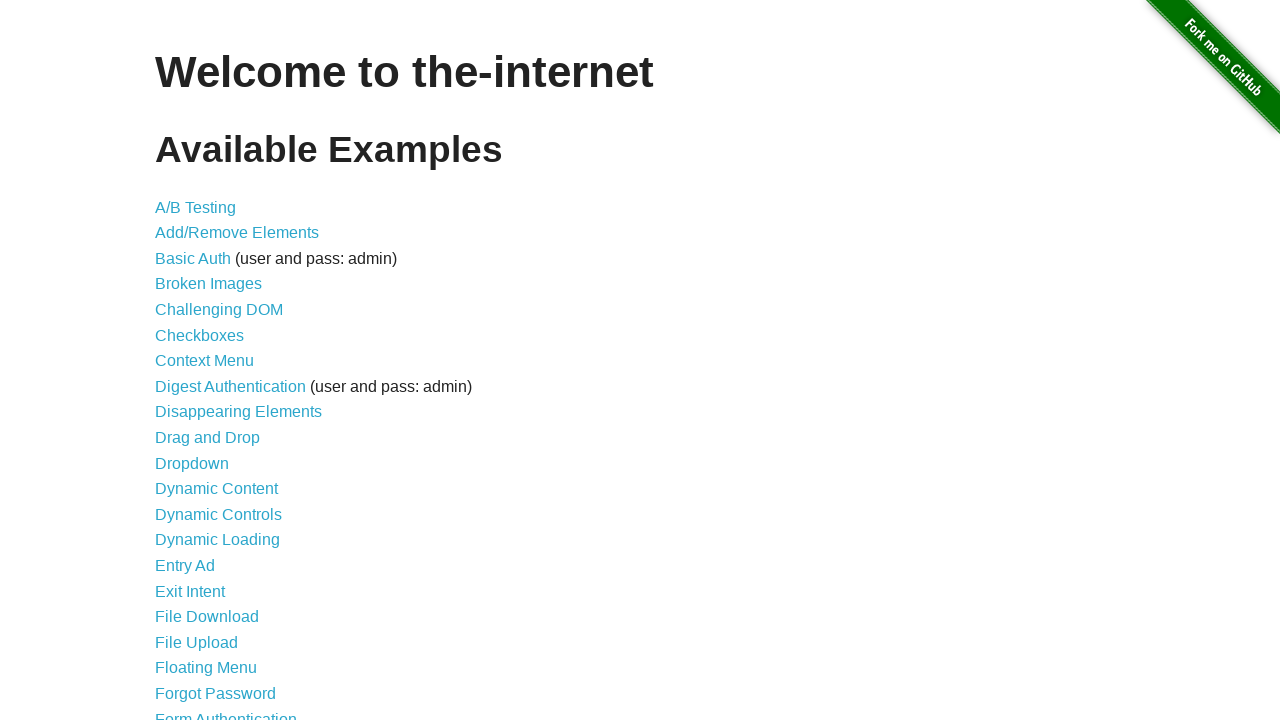

Clicked on the A/B Testing link at (196, 207) on xpath=//a[contains(text(),'A/B Testing')]
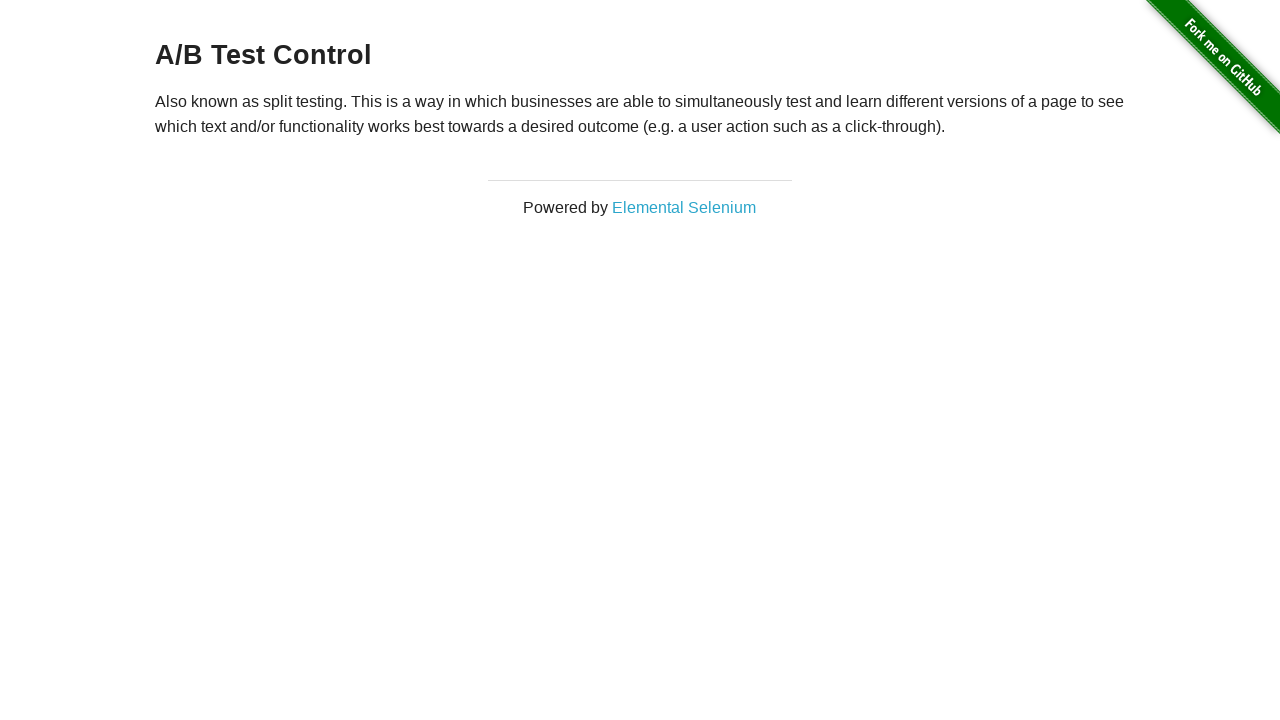

Located the first paragraph element
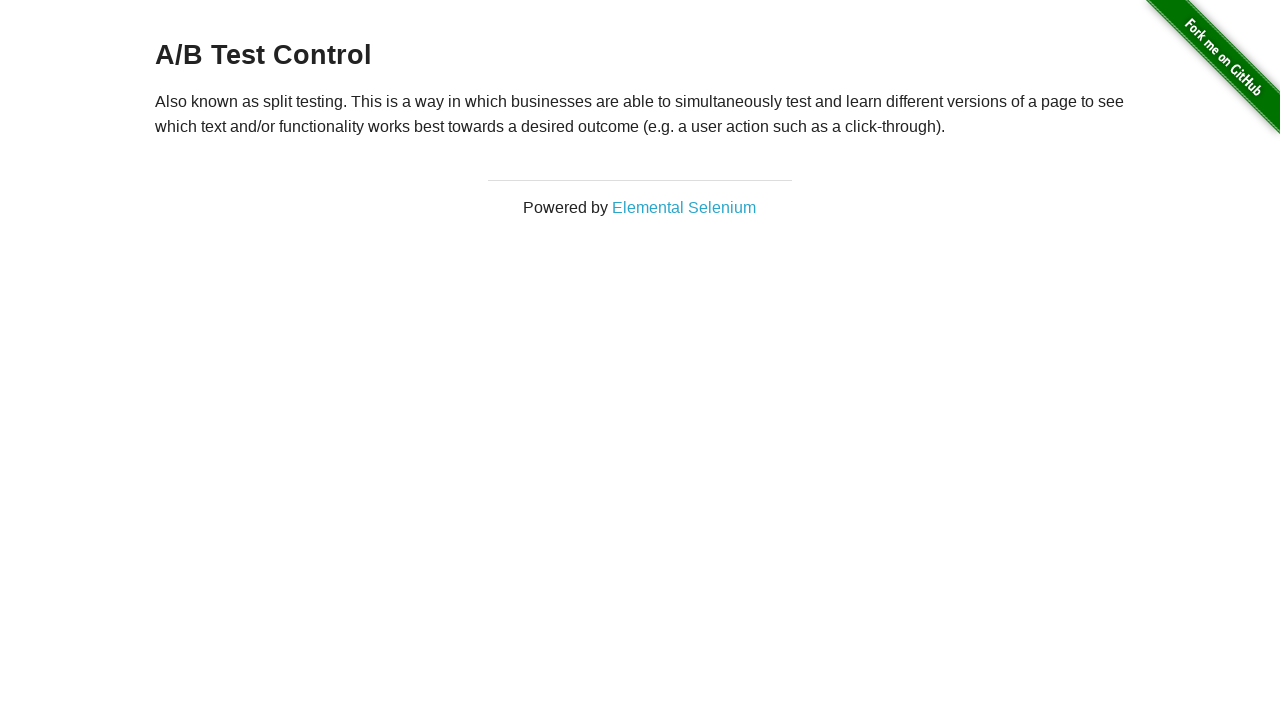

Waited for paragraph element to load
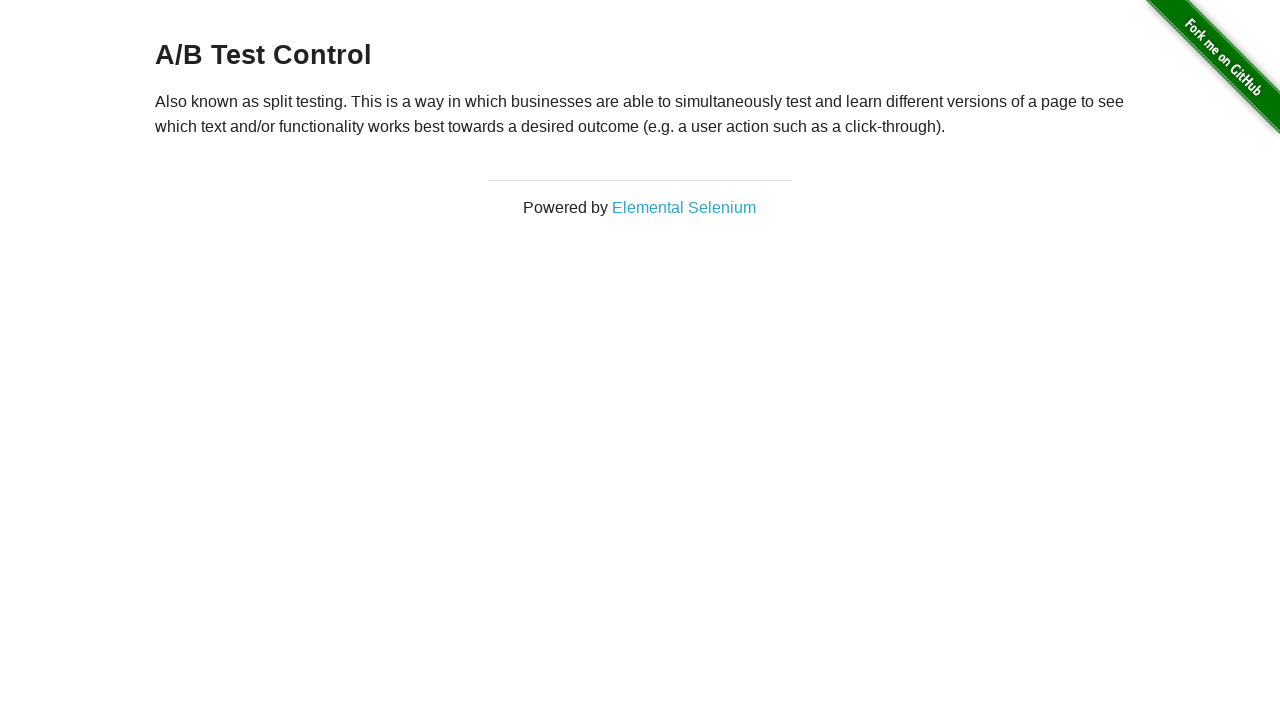

Verified that paragraph text contains 'split testing'
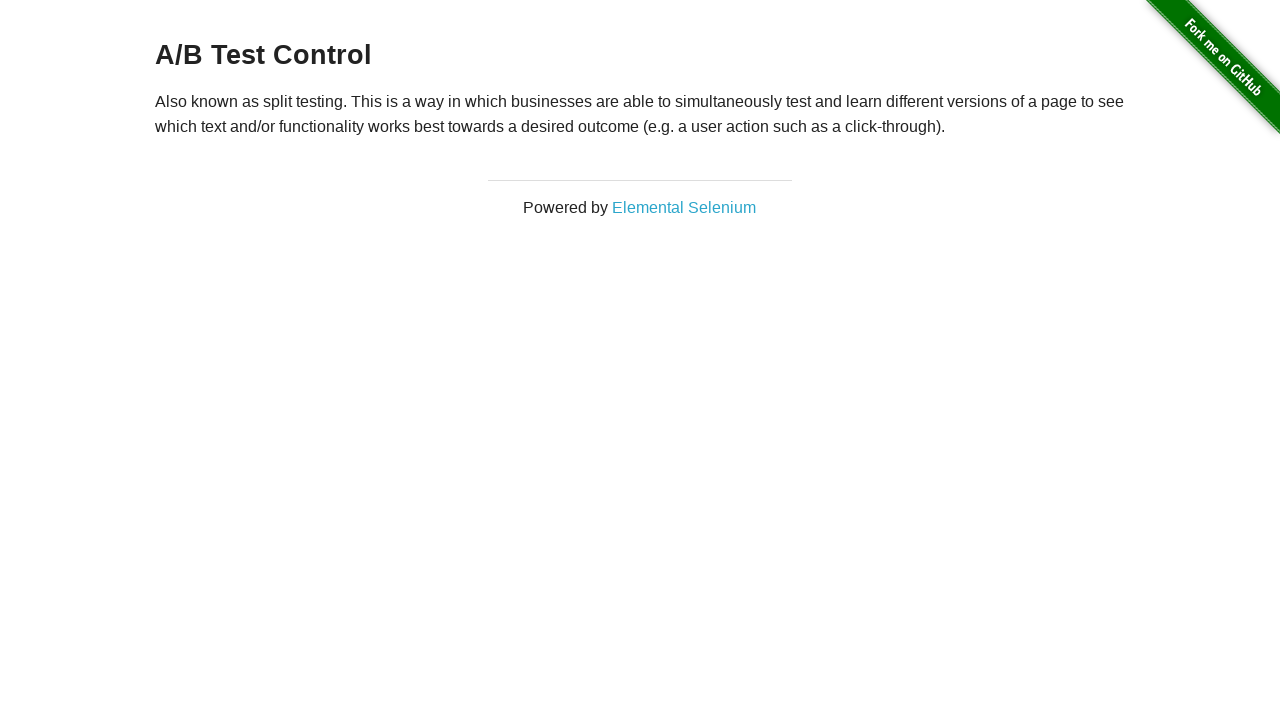

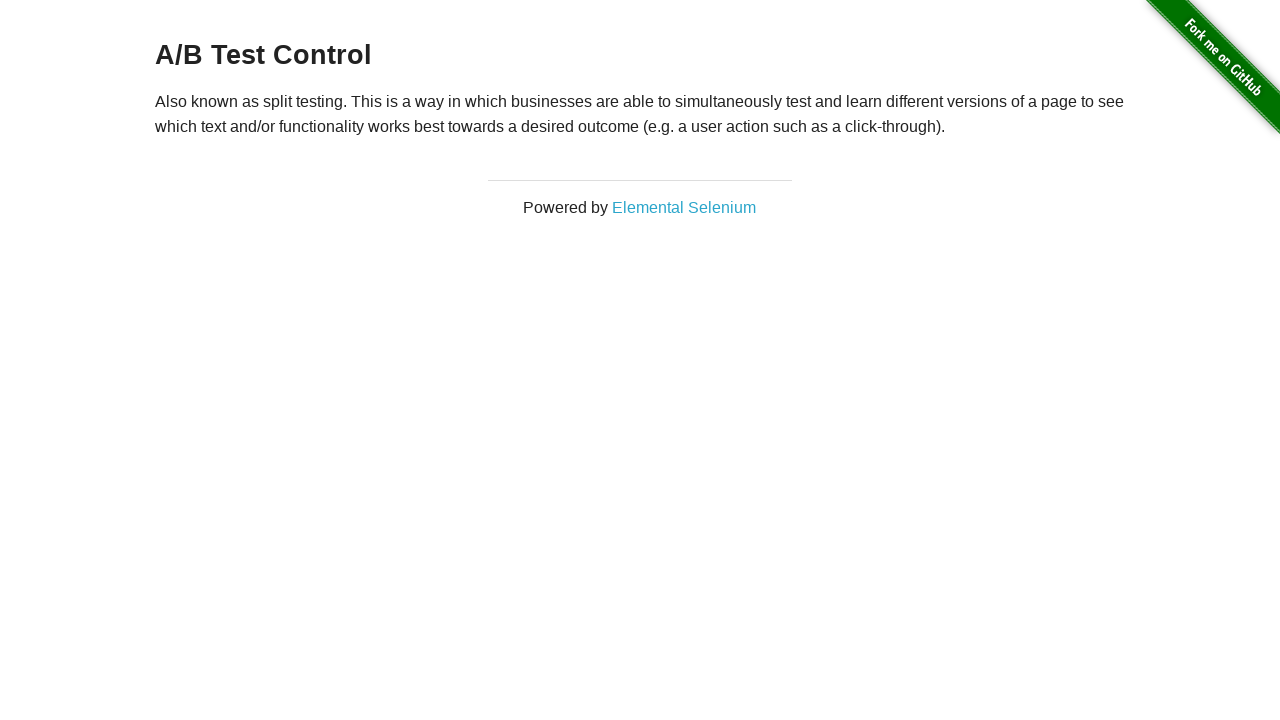